Tests window handling functionality by opening new windows, switching between them, and closing multiple windows on a test page designed for practicing window operations.

Starting URL: https://www.leafground.com/window.xhtml

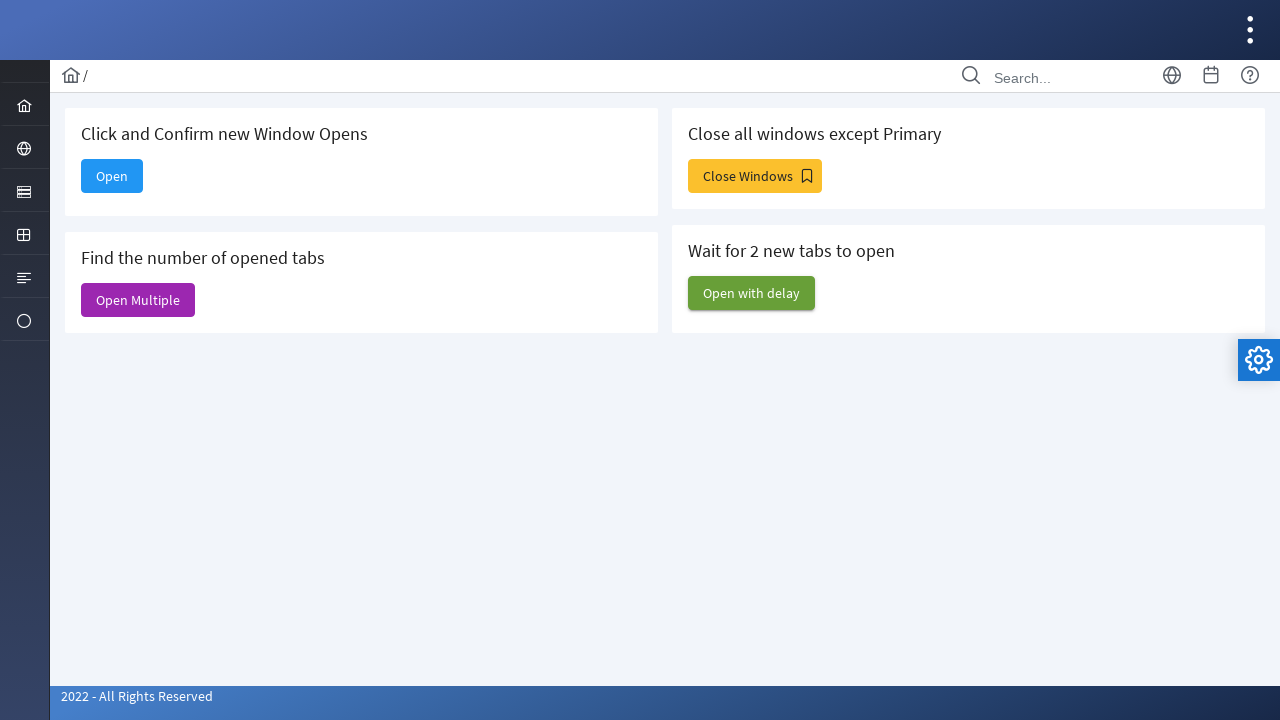

Clicked button to open new window at (112, 176) on span.ui-button-text.ui-c
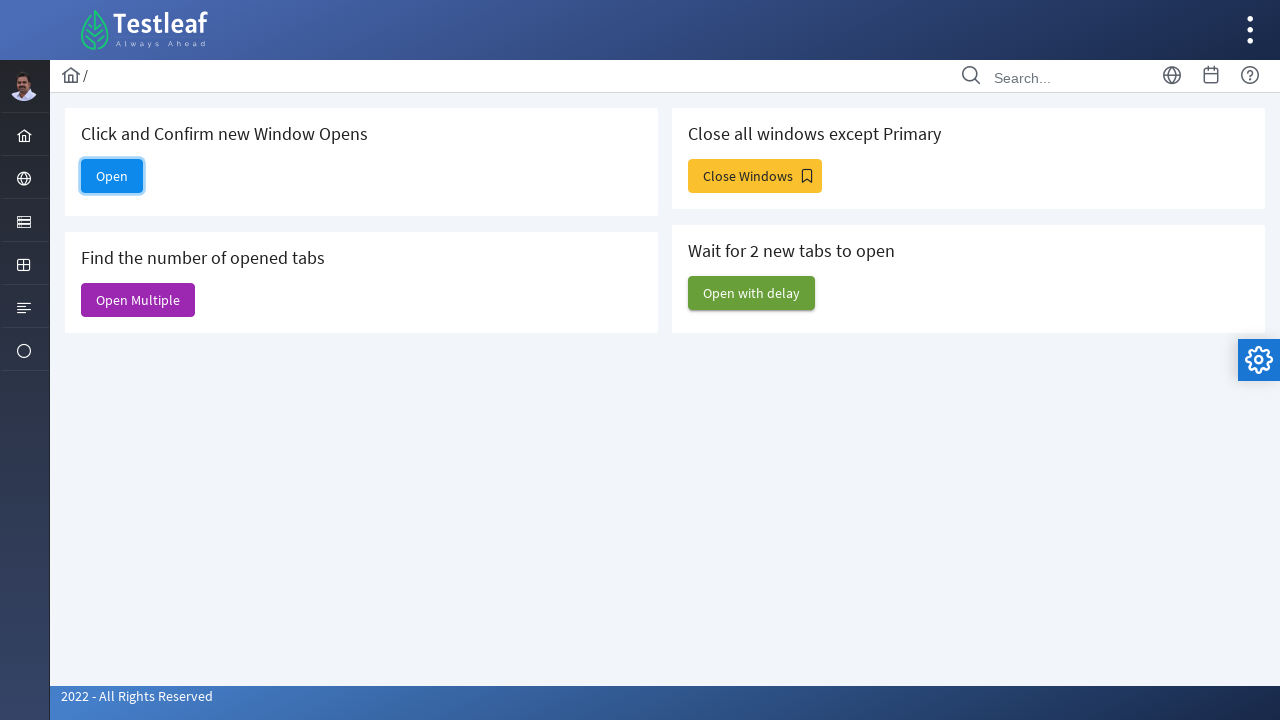

Waited 1 second for new window to open
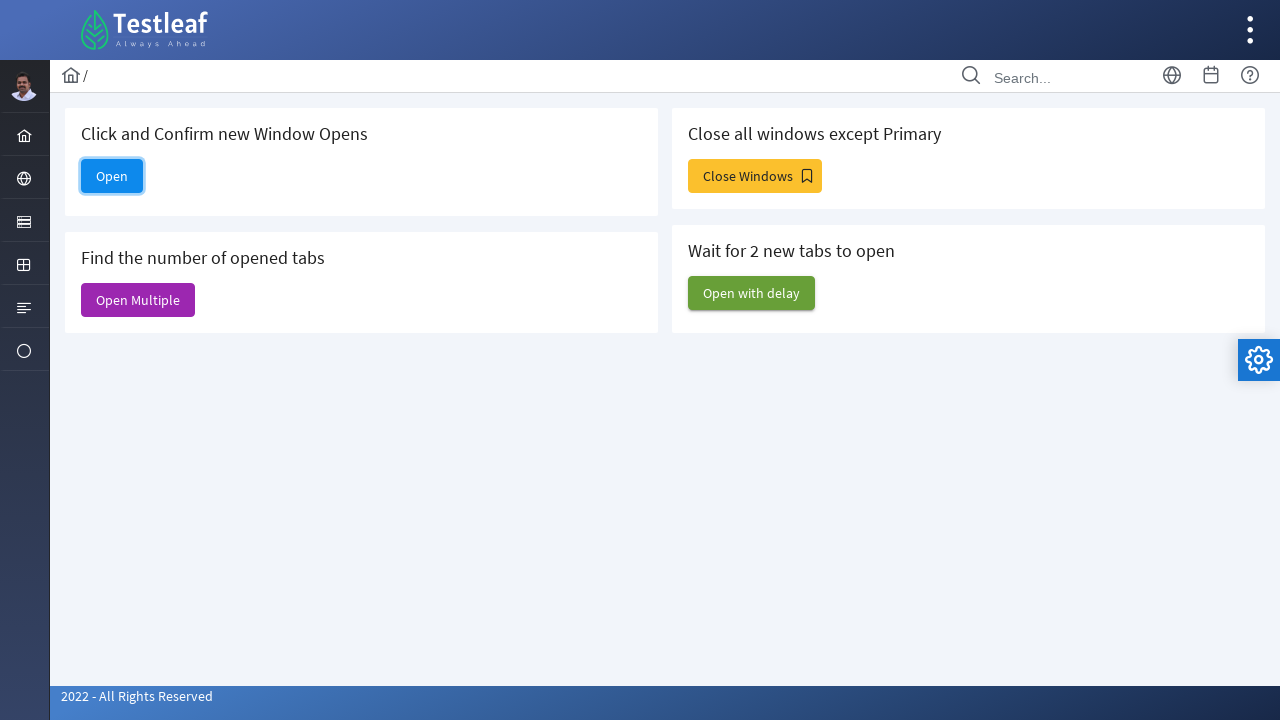

Retrieved all pages from context
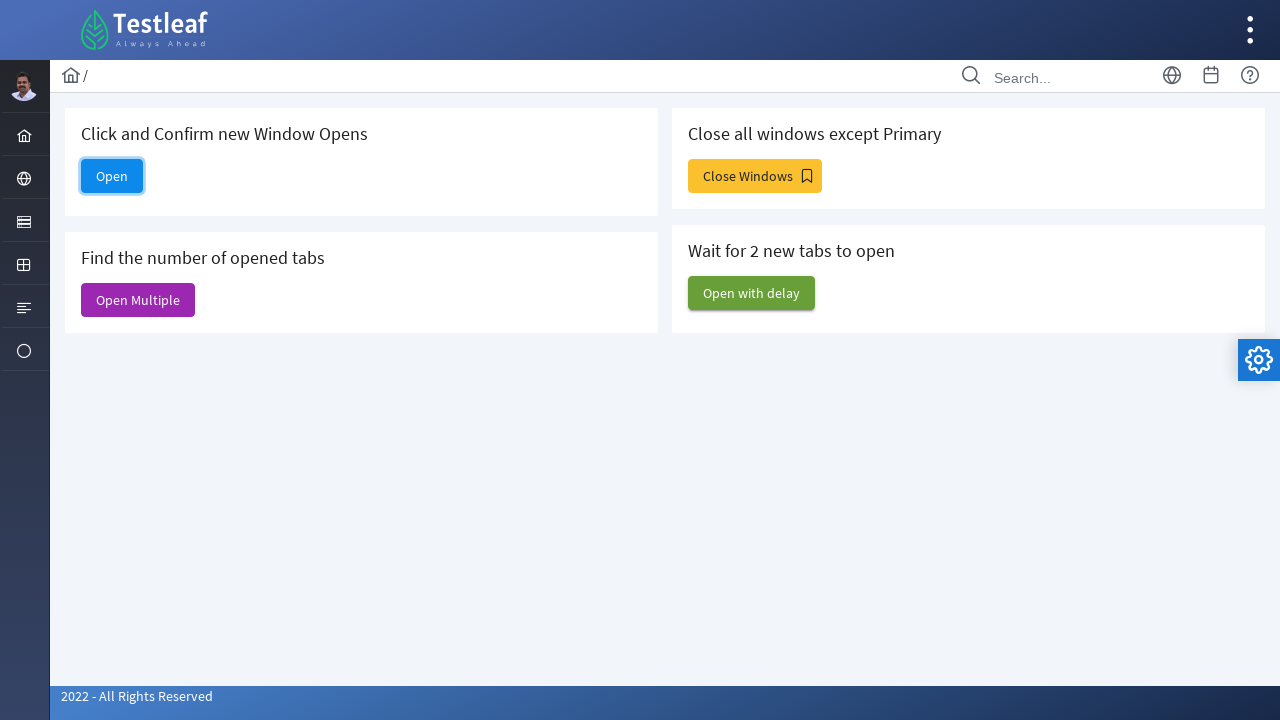

Accessed new window page object
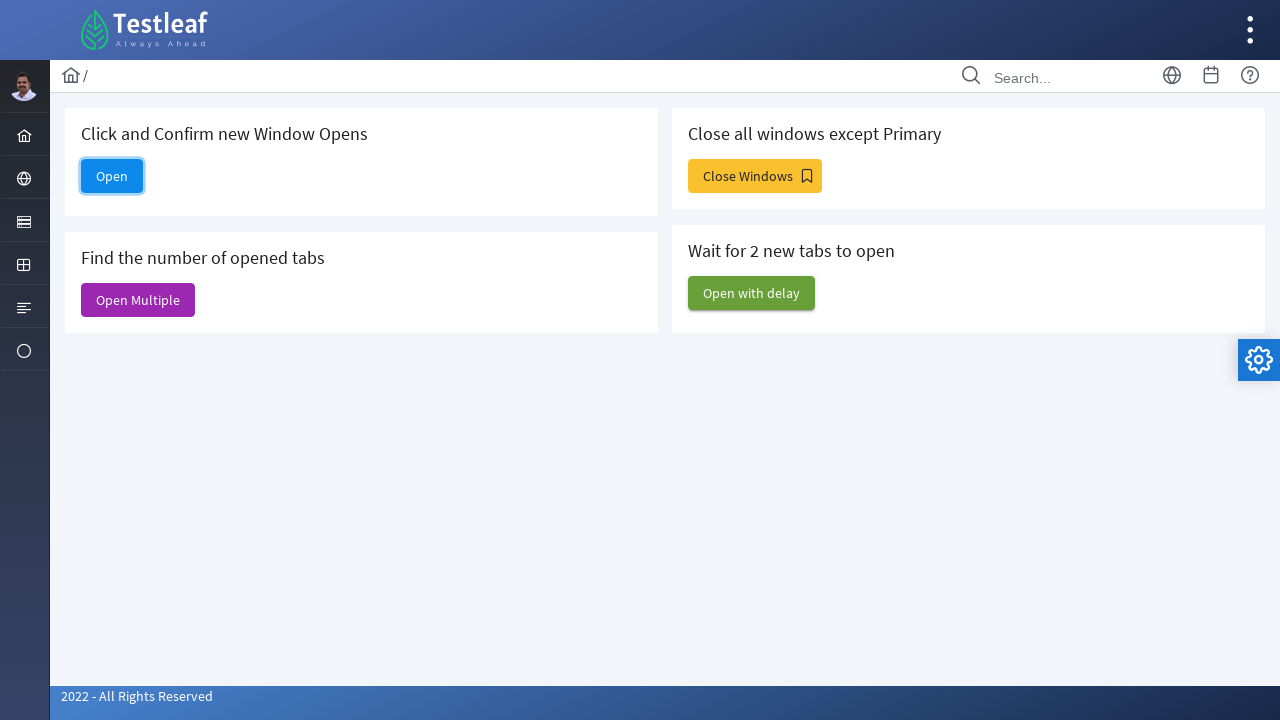

Waited for new window to load completely
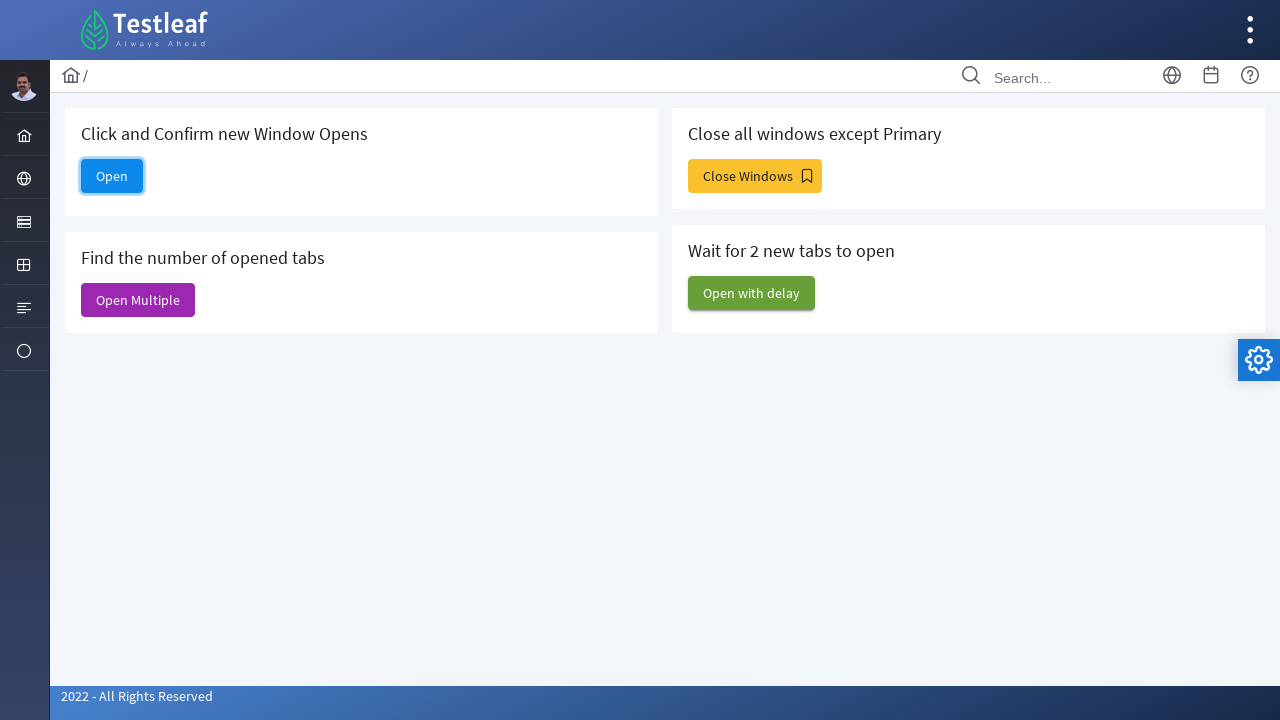

Retrieved new window title: Alert
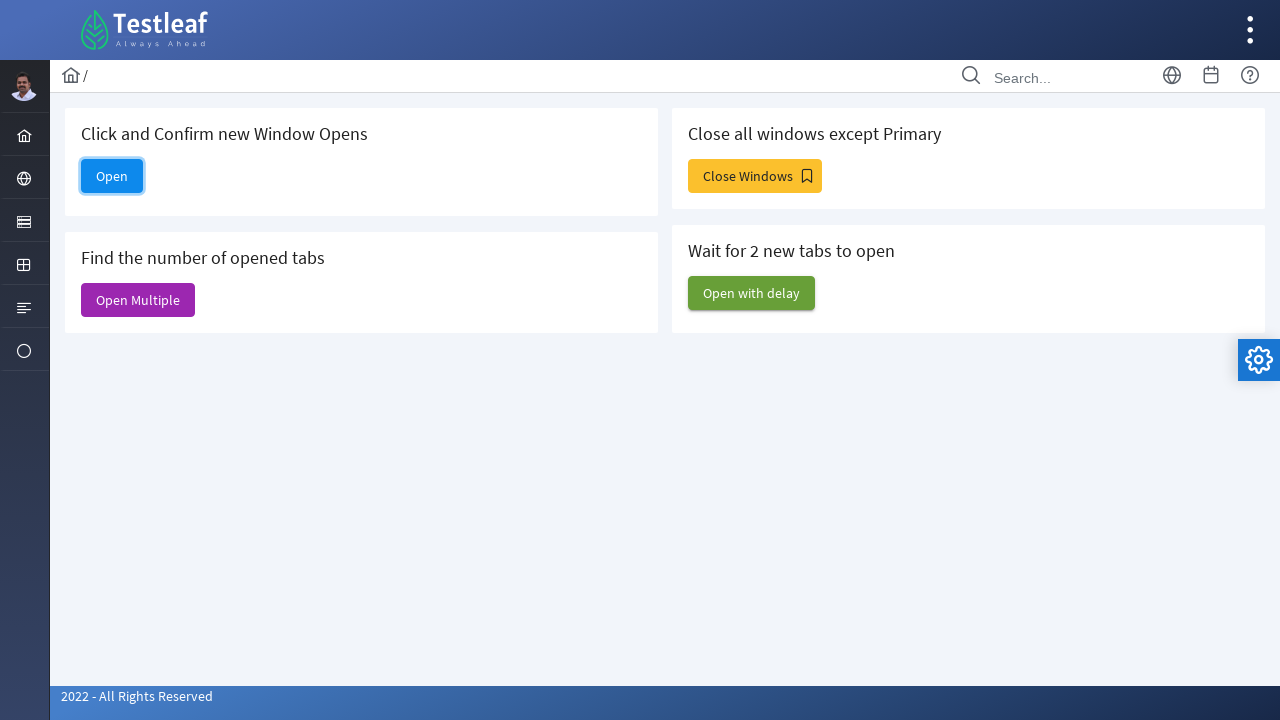

Switched back to original window
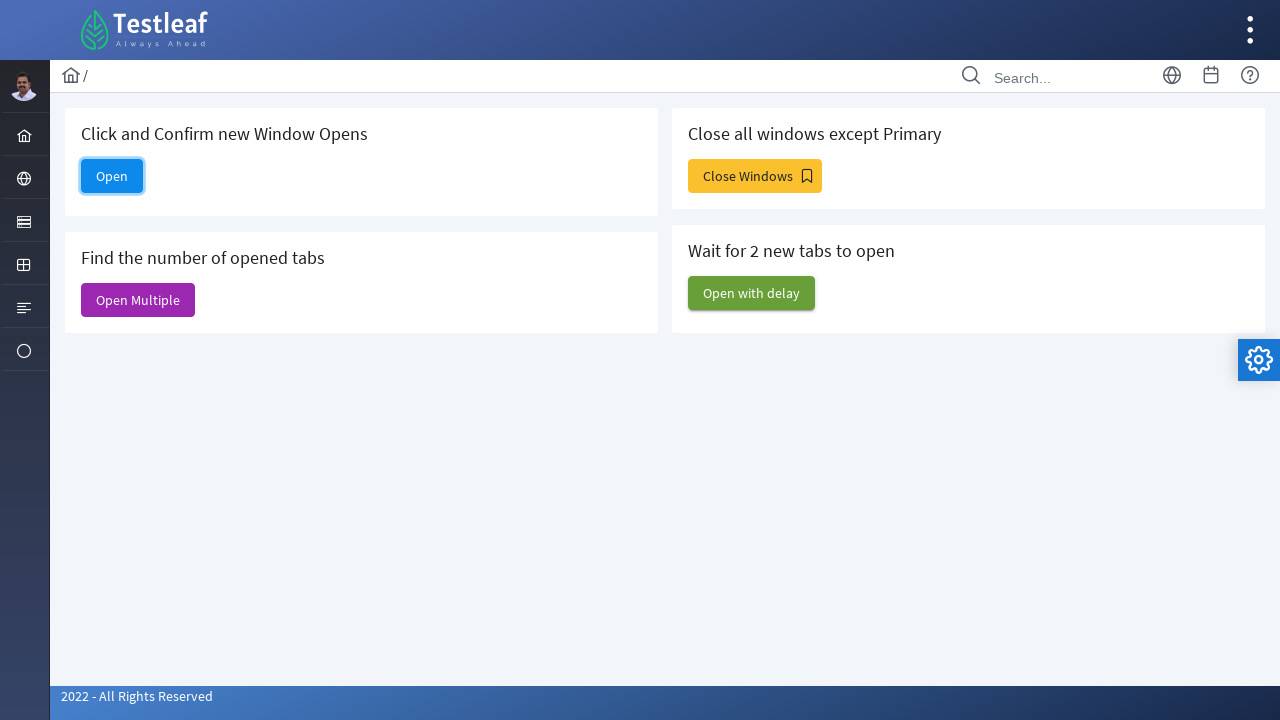

Clicked on 'Close all windows except Primary' section at (968, 134) on xpath=//h5[text()='Close all windows except Primary']
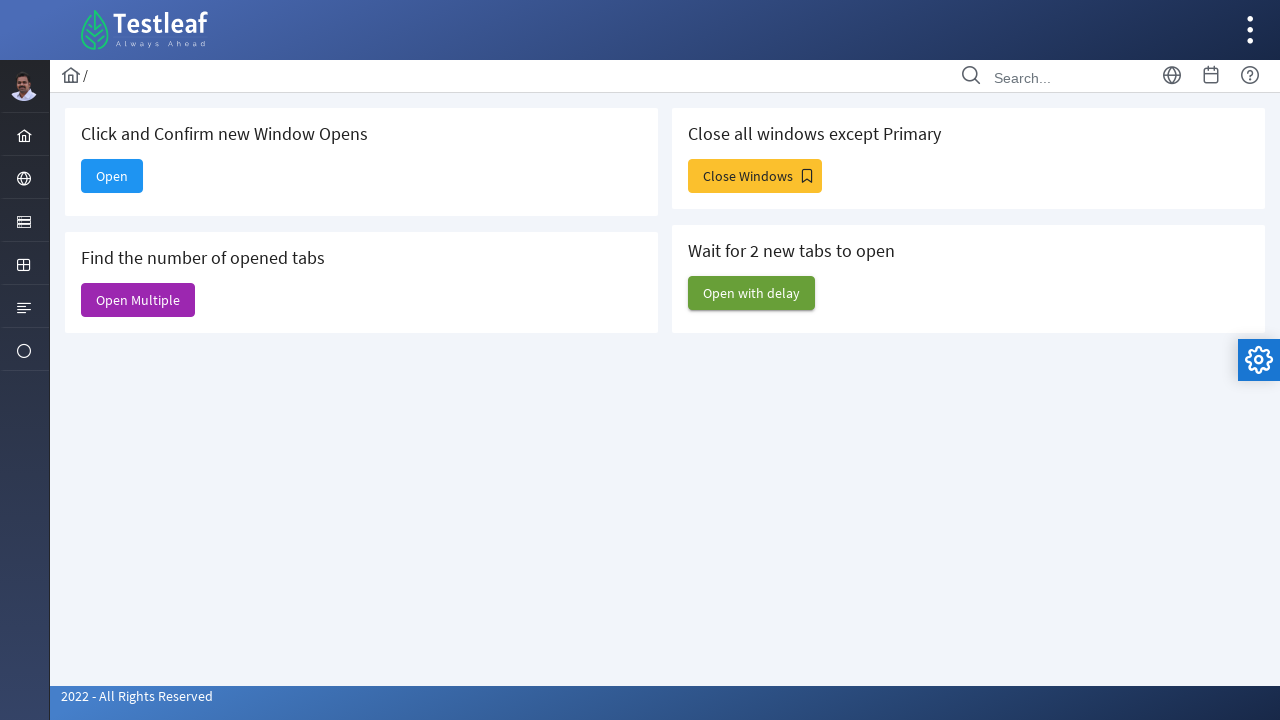

Clicked 'Close Windows' button at (755, 176) on xpath=//span[text()='Close Windows']
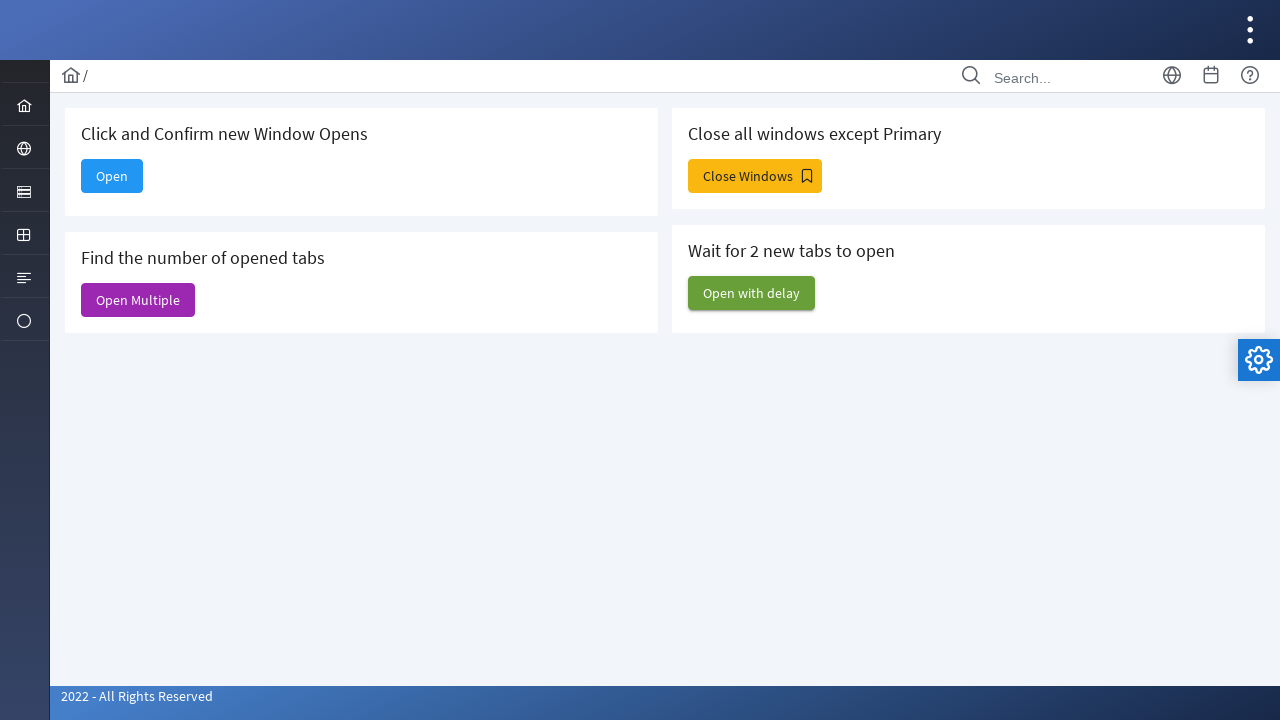

Clicked 'Open Multiple' button at (138, 300) on xpath=//span[text()='Open Multiple']
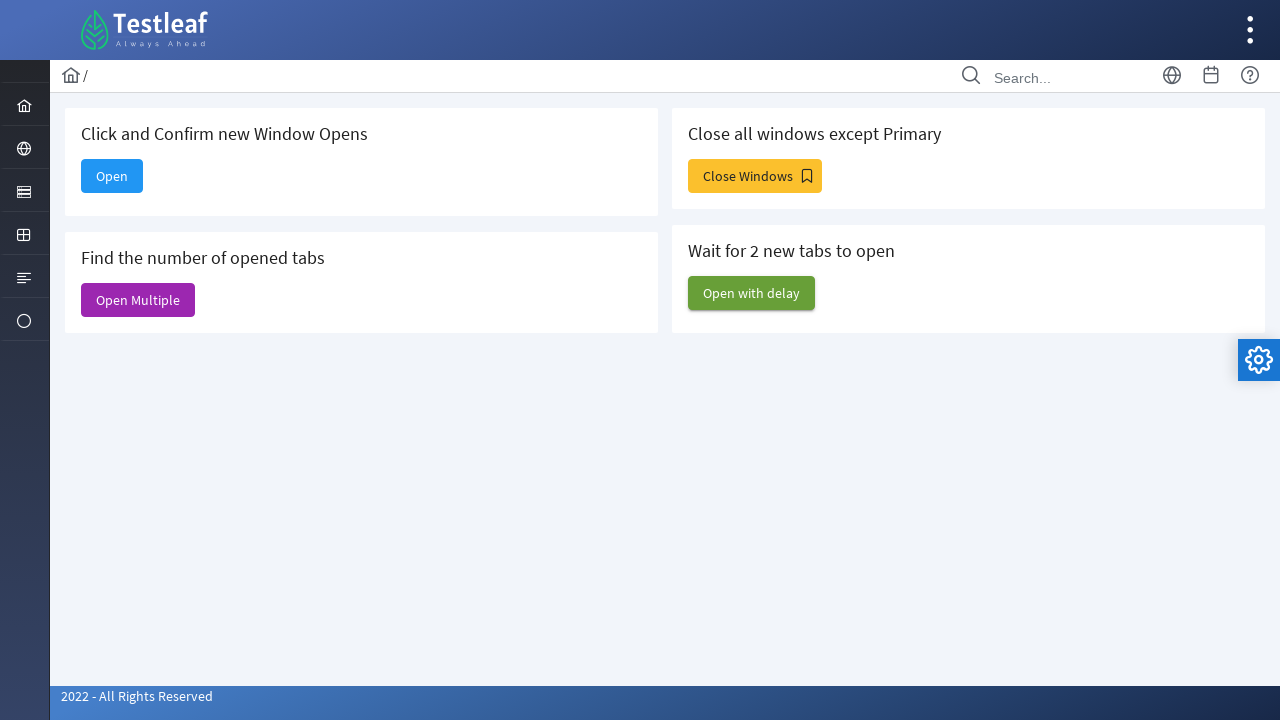

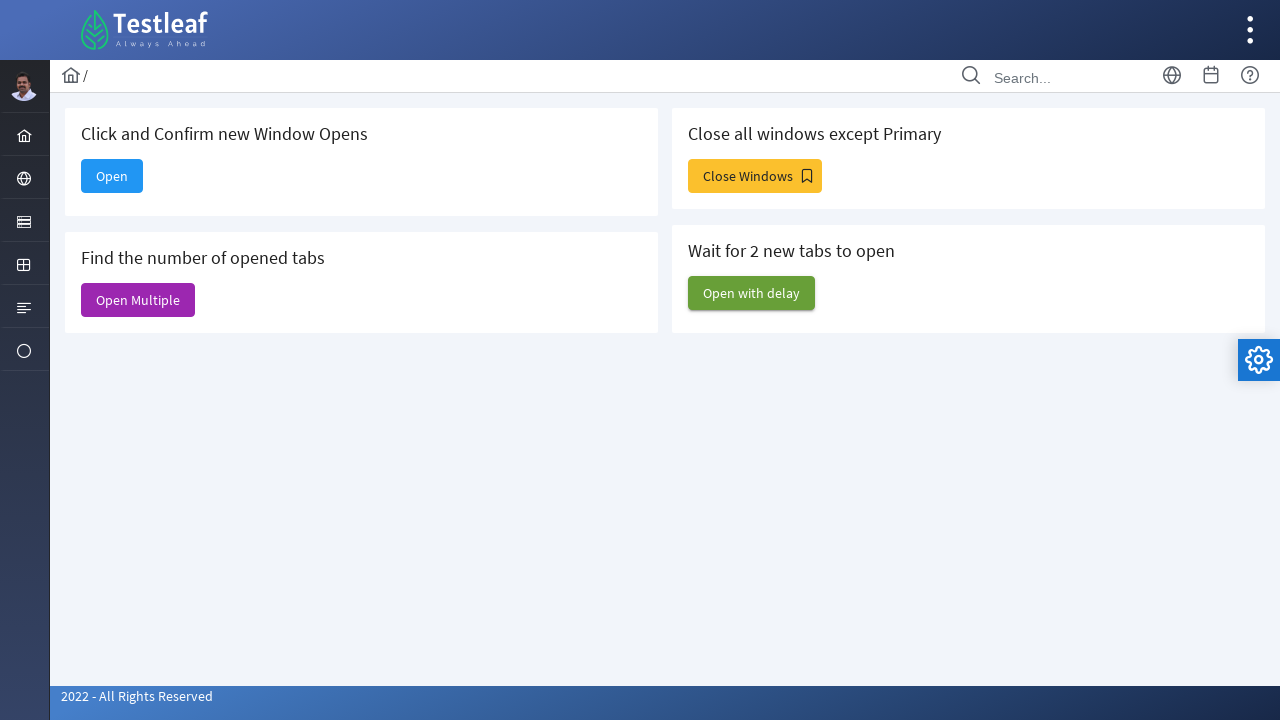